Tests the product review submission flow by navigating to a product page, clicking on the reviews tab, filling out a 5-star review with comment, name and email, then submitting the form.

Starting URL: https://practice.automationtesting.in/

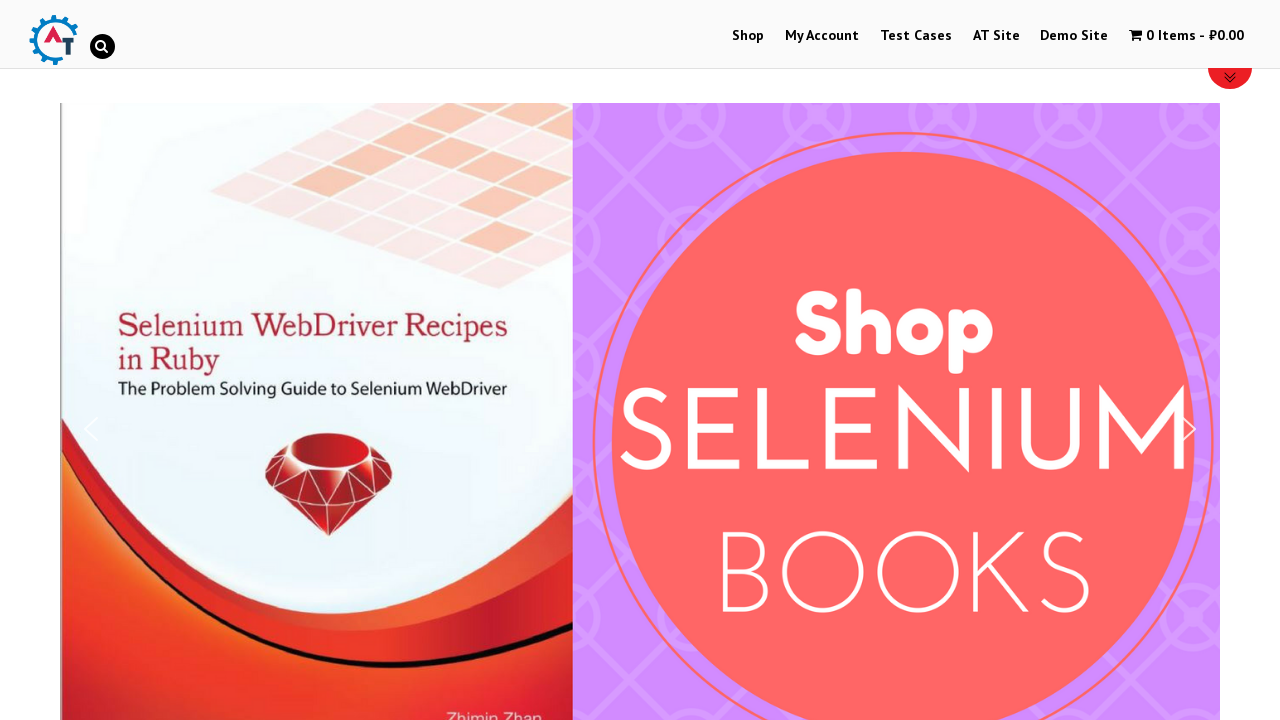

Scrolled down 600px to view products
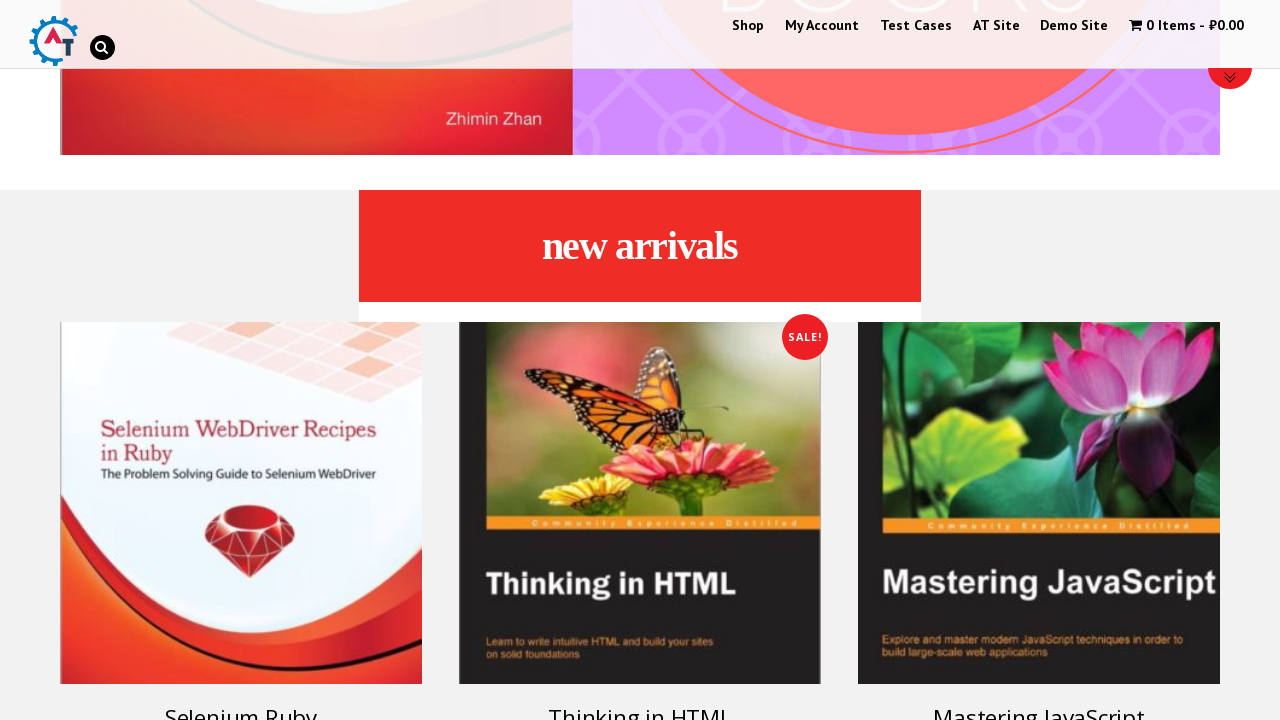

Clicked on Selenium Ruby product at (241, 503) on img[title='Selenium Ruby']
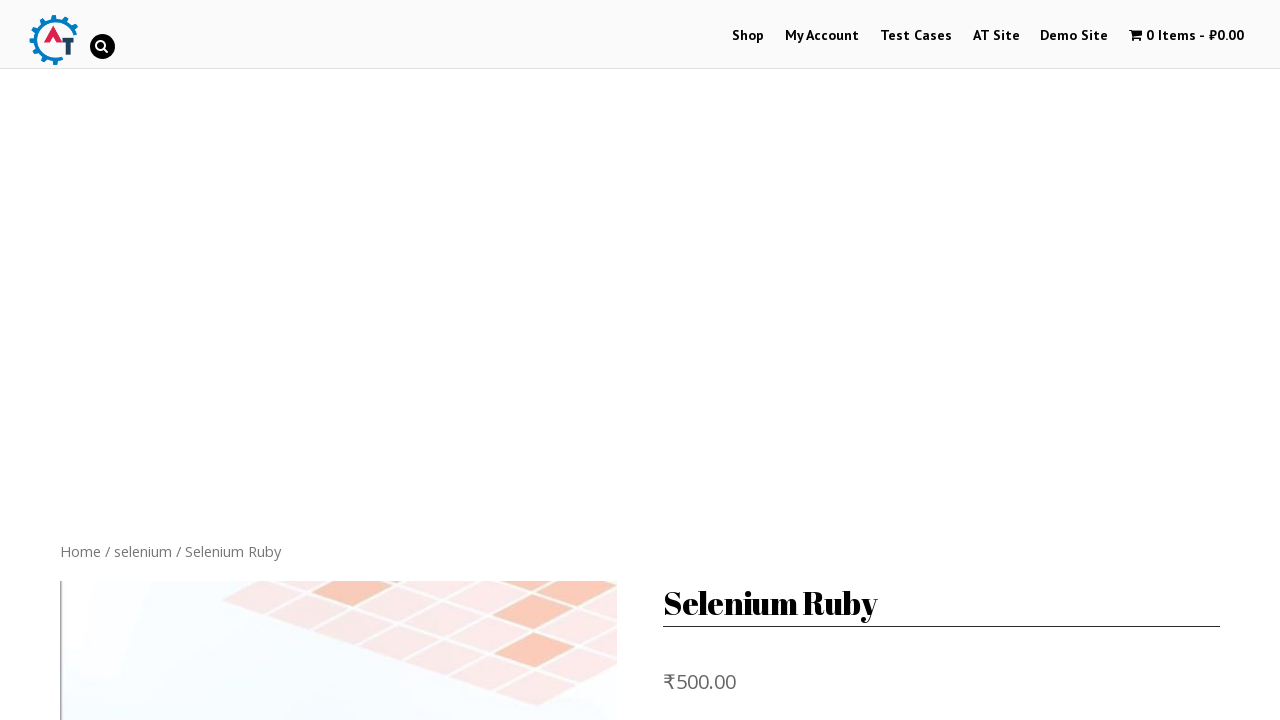

Clicked on Reviews tab at (309, 360) on .reviews_tab a
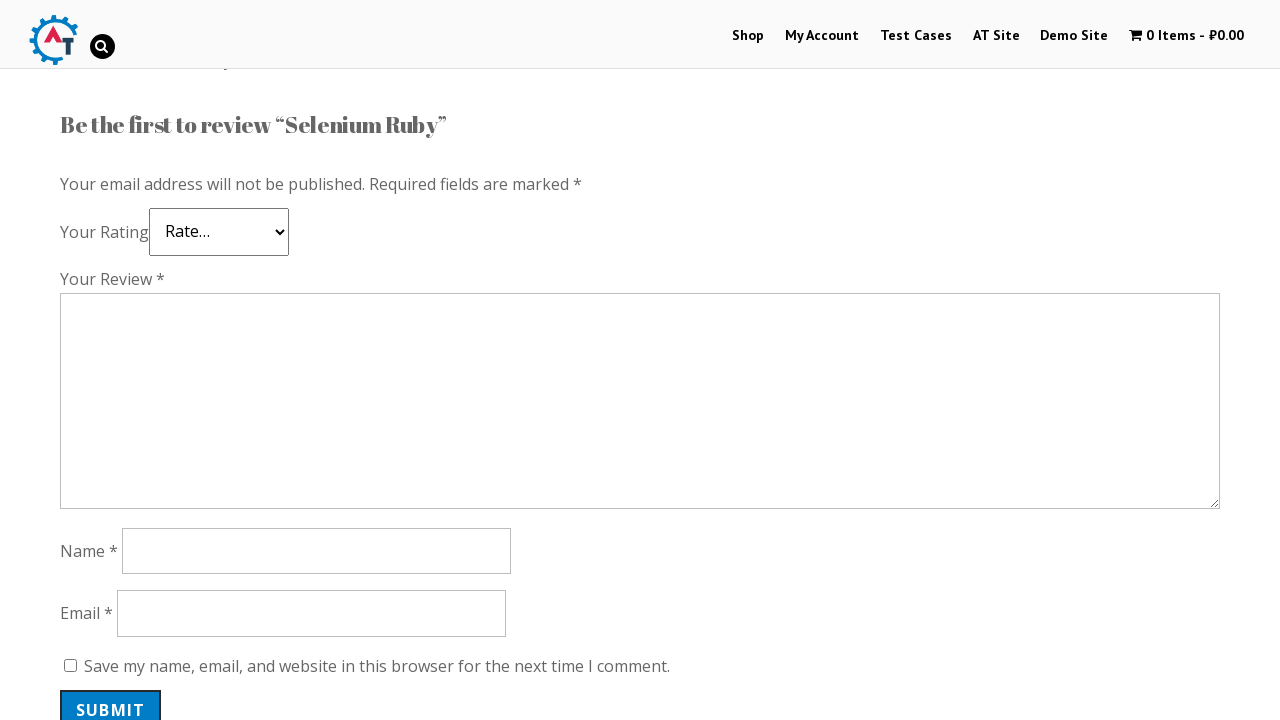

Scrolled down 800px to access review form
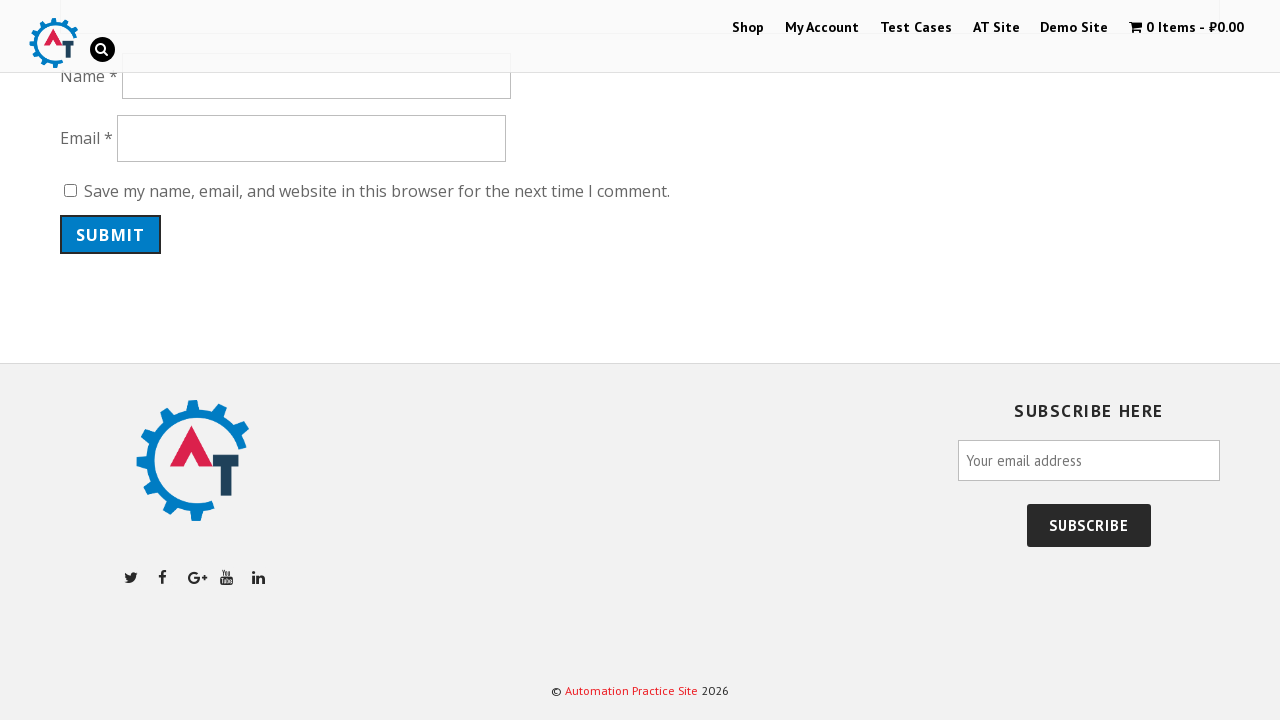

Selected 5-star rating at (132, 244) on a.star-5
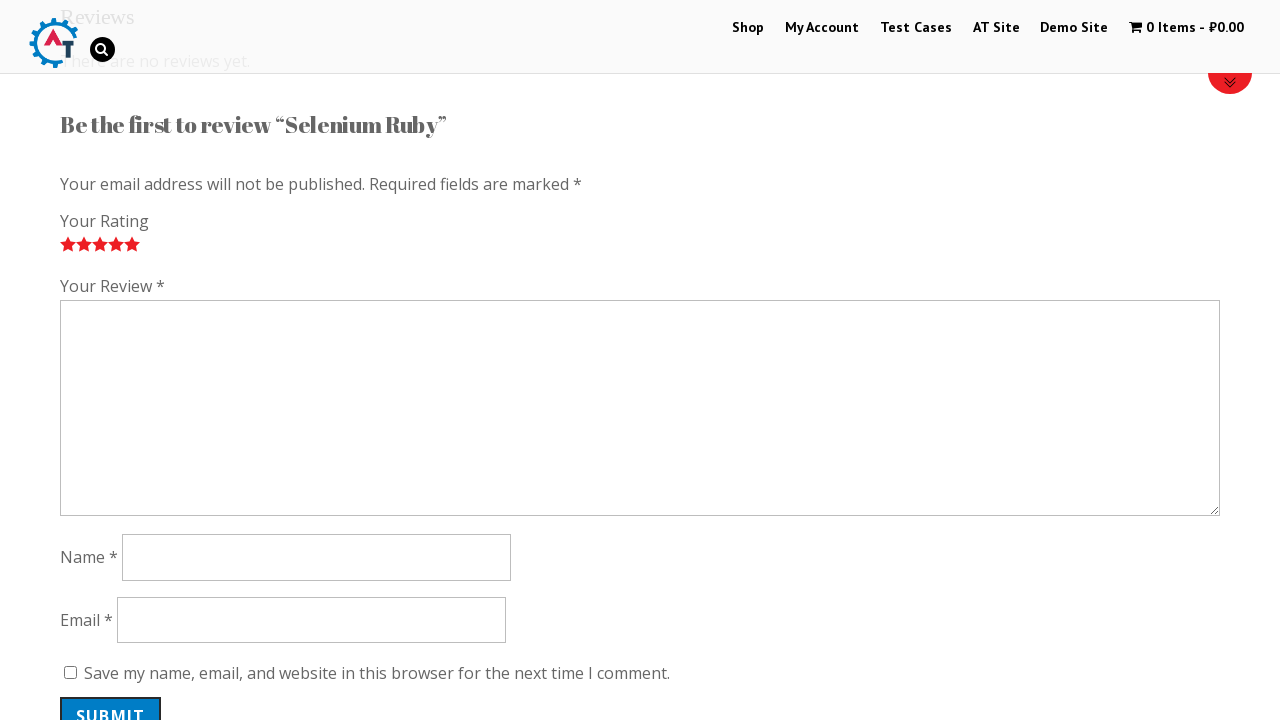

Filled in review comment on #comment
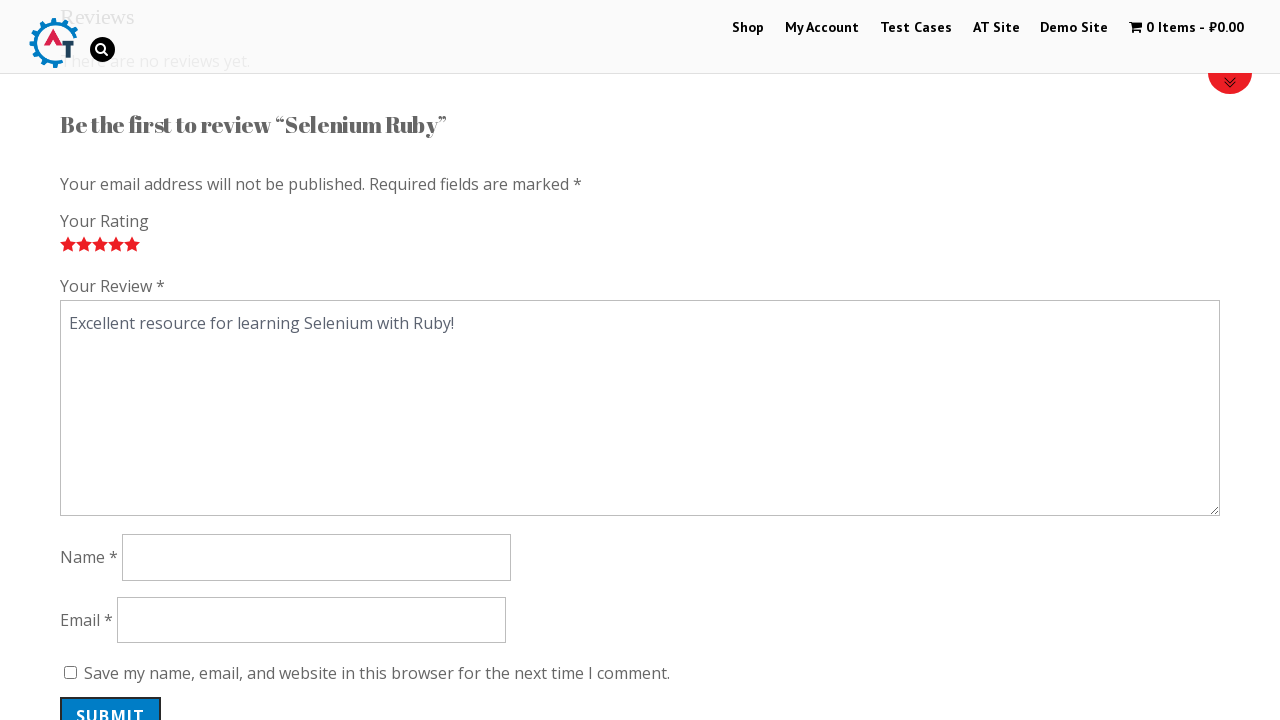

Filled in reviewer name on #author
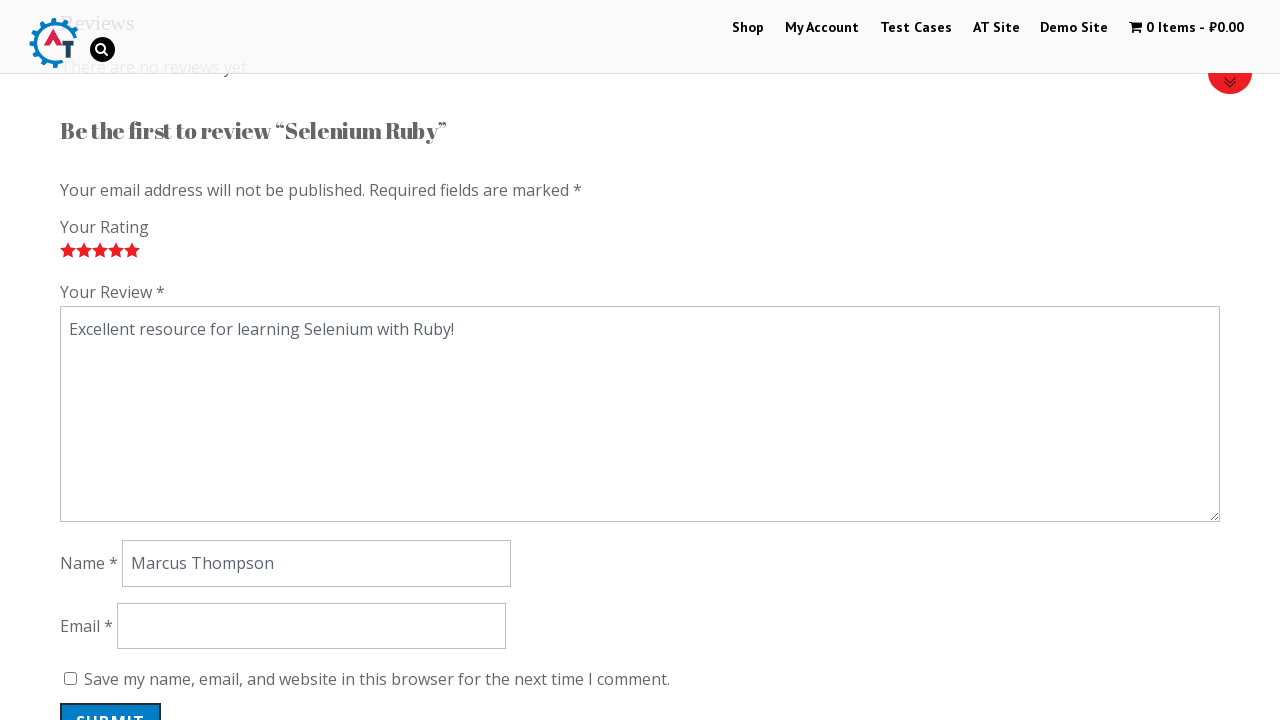

Filled in reviewer email address on #email
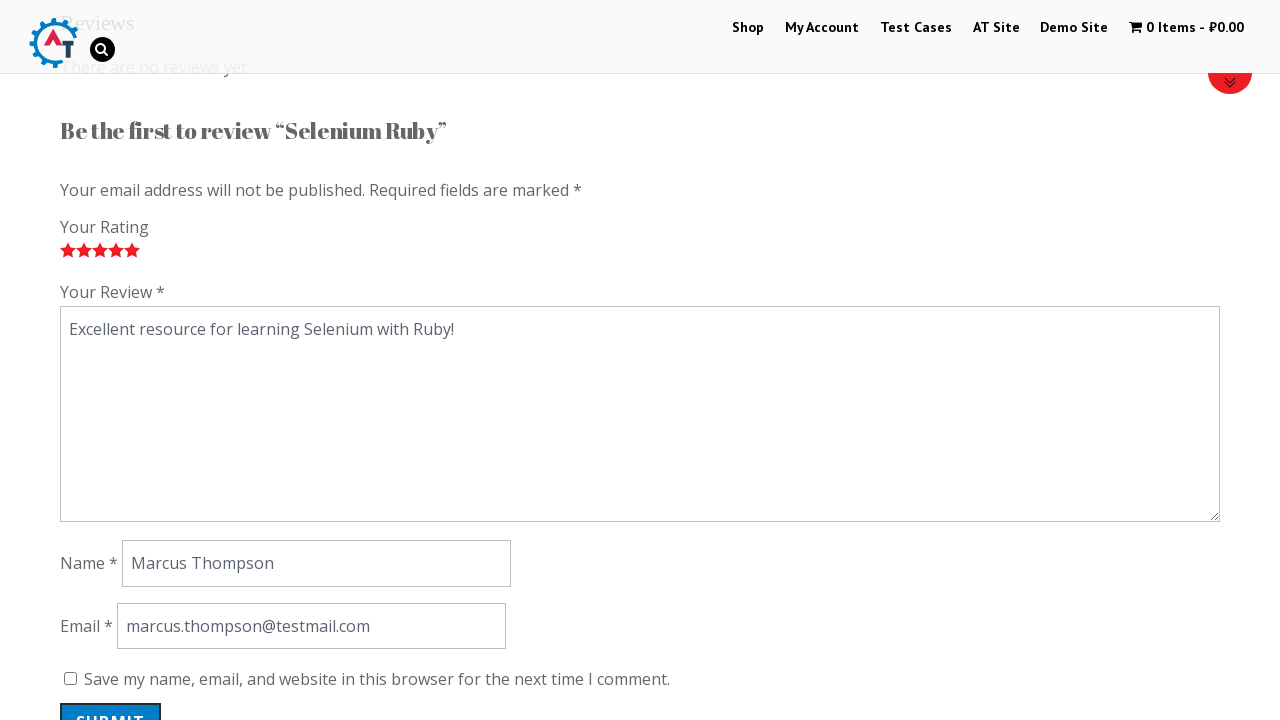

Submitted the product review at (111, 700) on #submit.submit
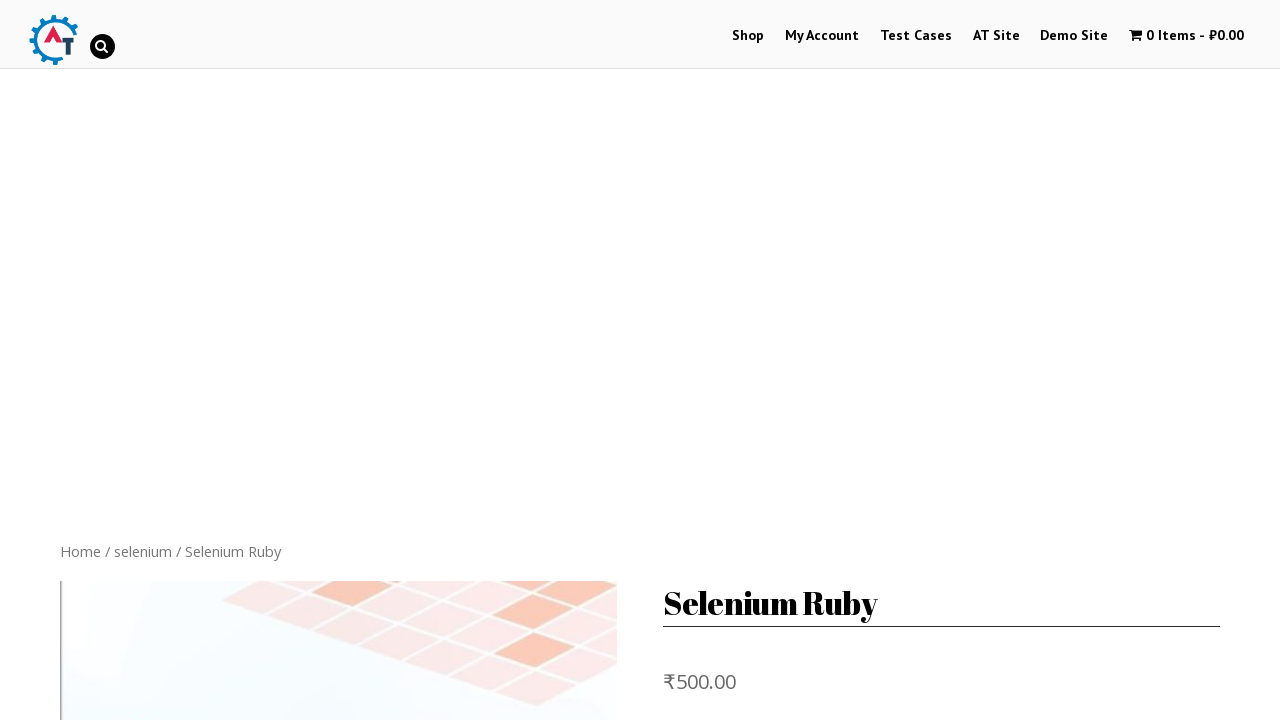

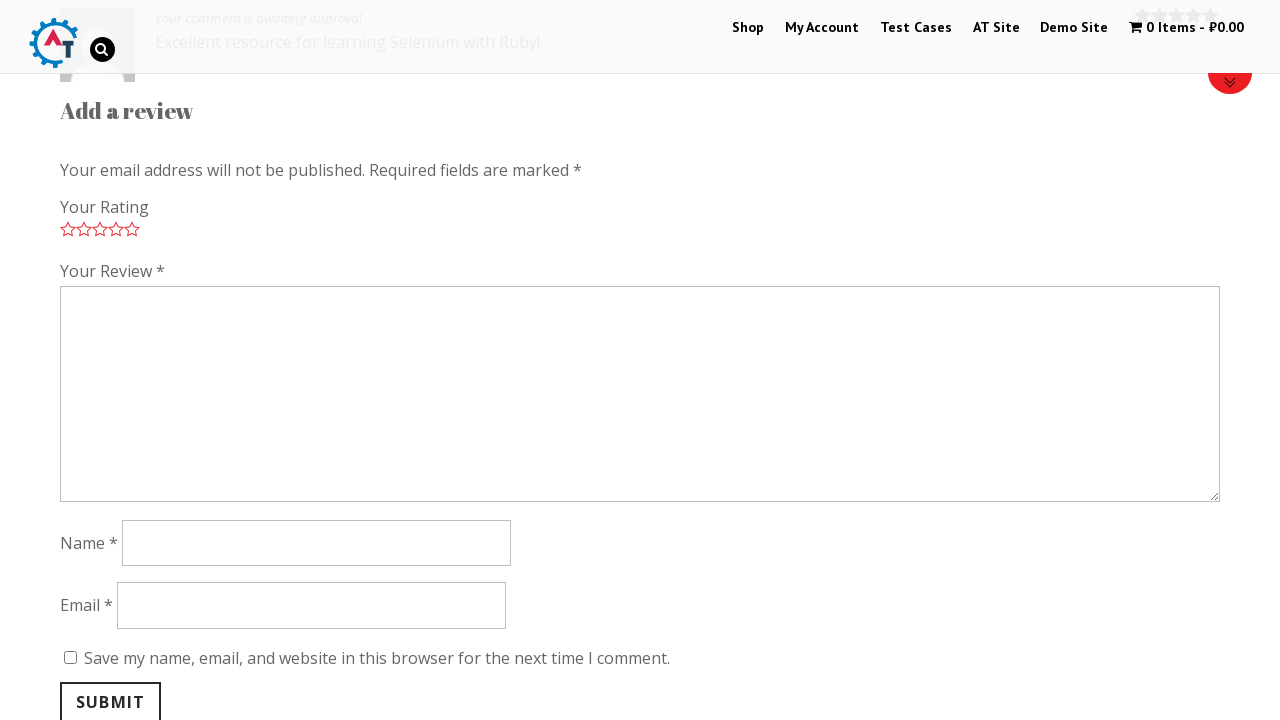